Navigates to an automation practice page and performs scroll operations to scroll down the page

Starting URL: https://rahulshettyacademy.com/AutomationPractice/

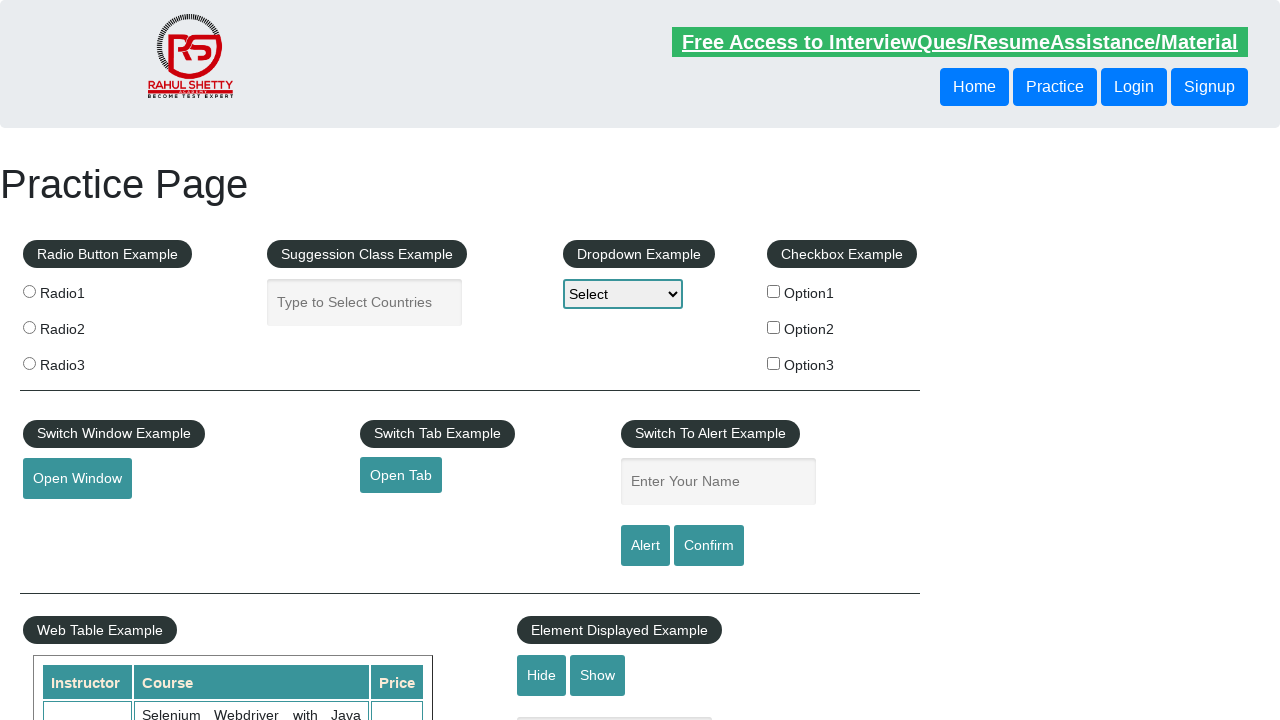

Scrolled to bottom of page
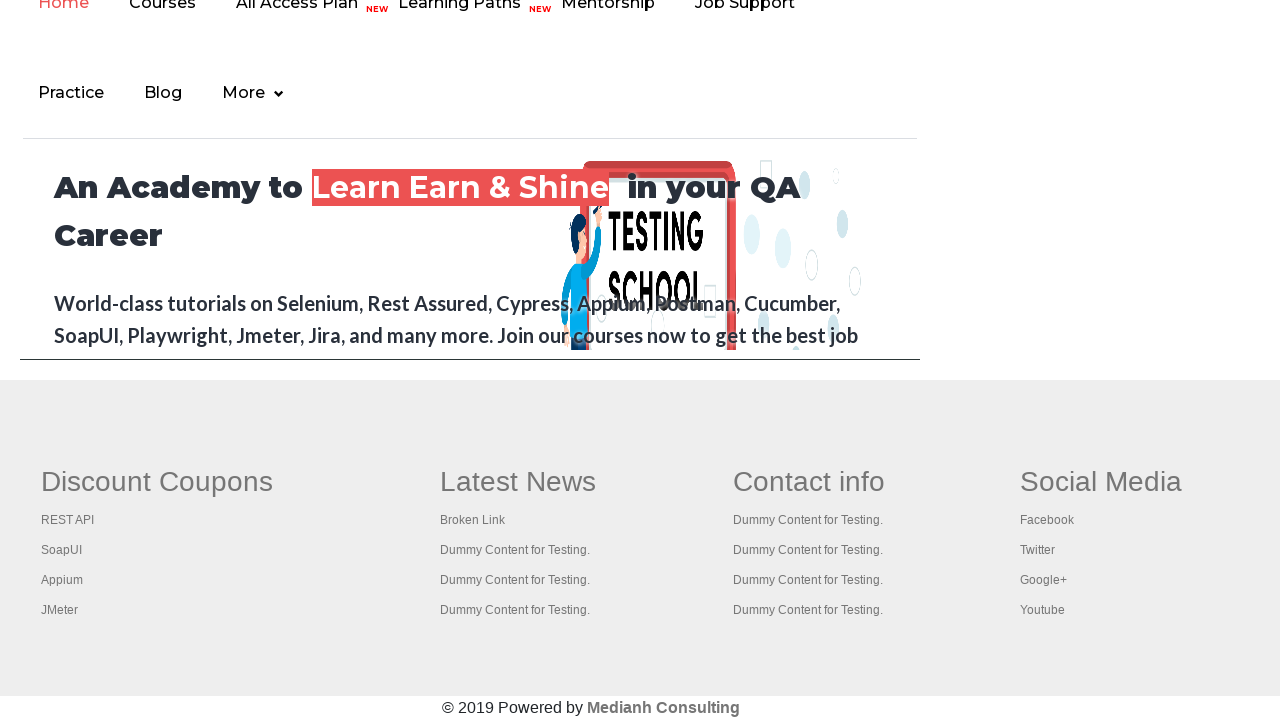

Scrolled up by 500 pixels
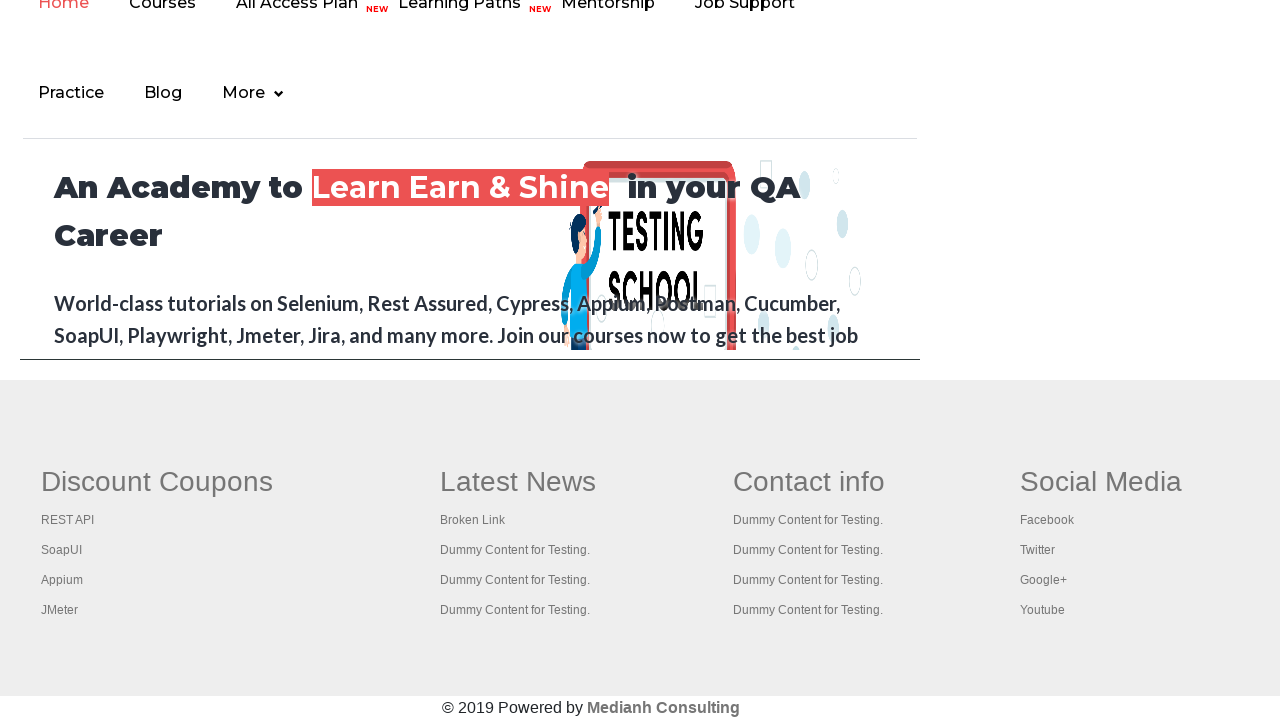

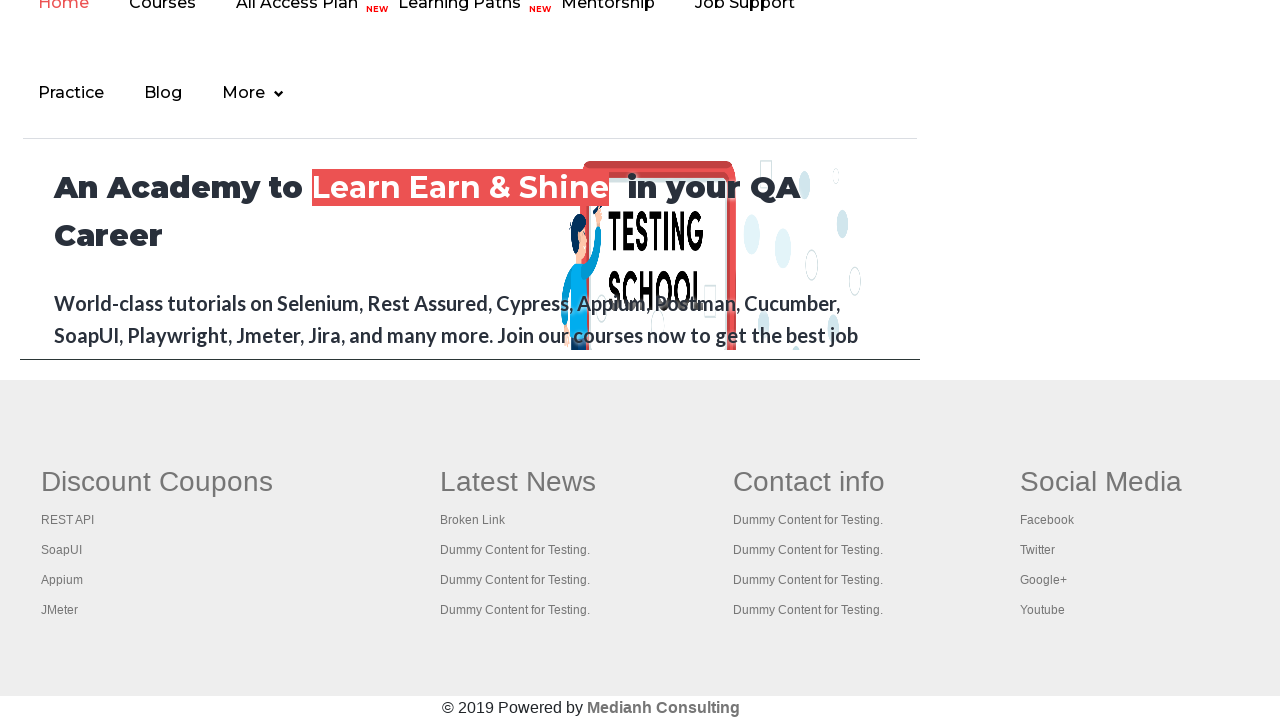